Tests a form submission on Sauce Labs' guinea pig test page by entering comments, submitting the form, verifying the comments appear, then clicking a link to navigate to another page and verifying its content.

Starting URL: https://saucelabs.com/test/guinea-pig

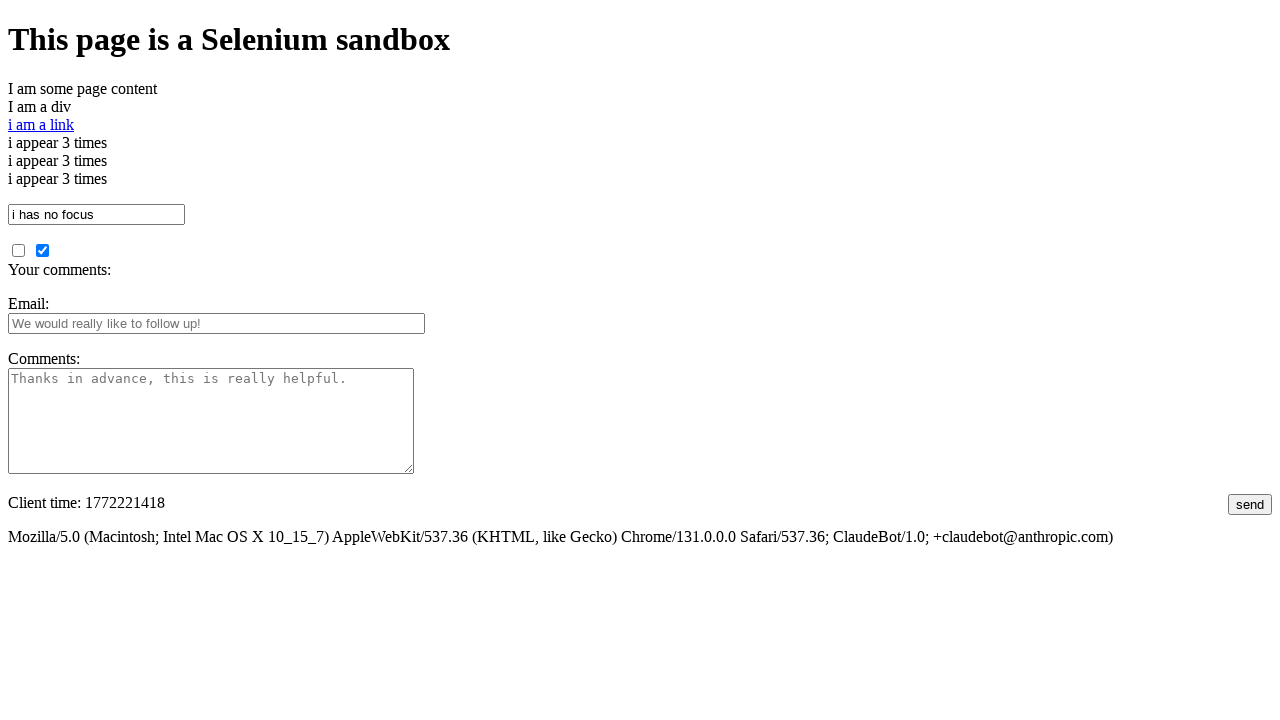

Verified page title contains 'I am a page title - Sauce Labs'
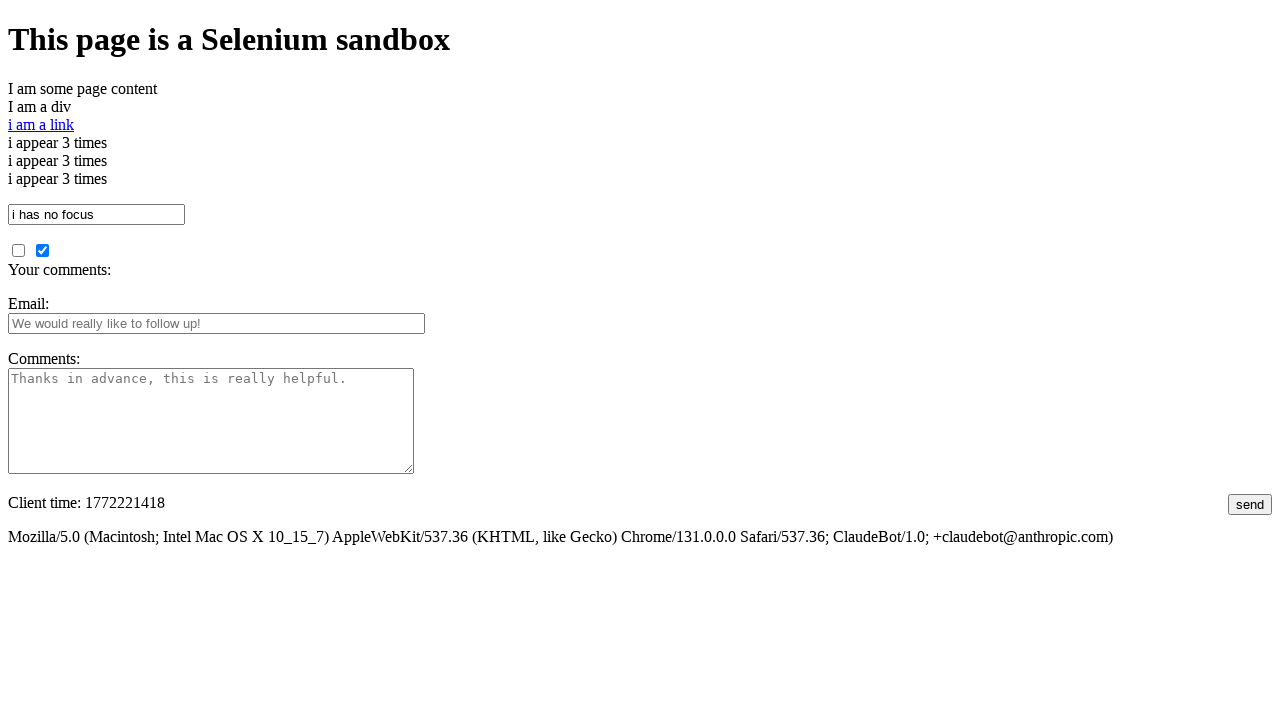

Filled comments textarea with example text on #comments
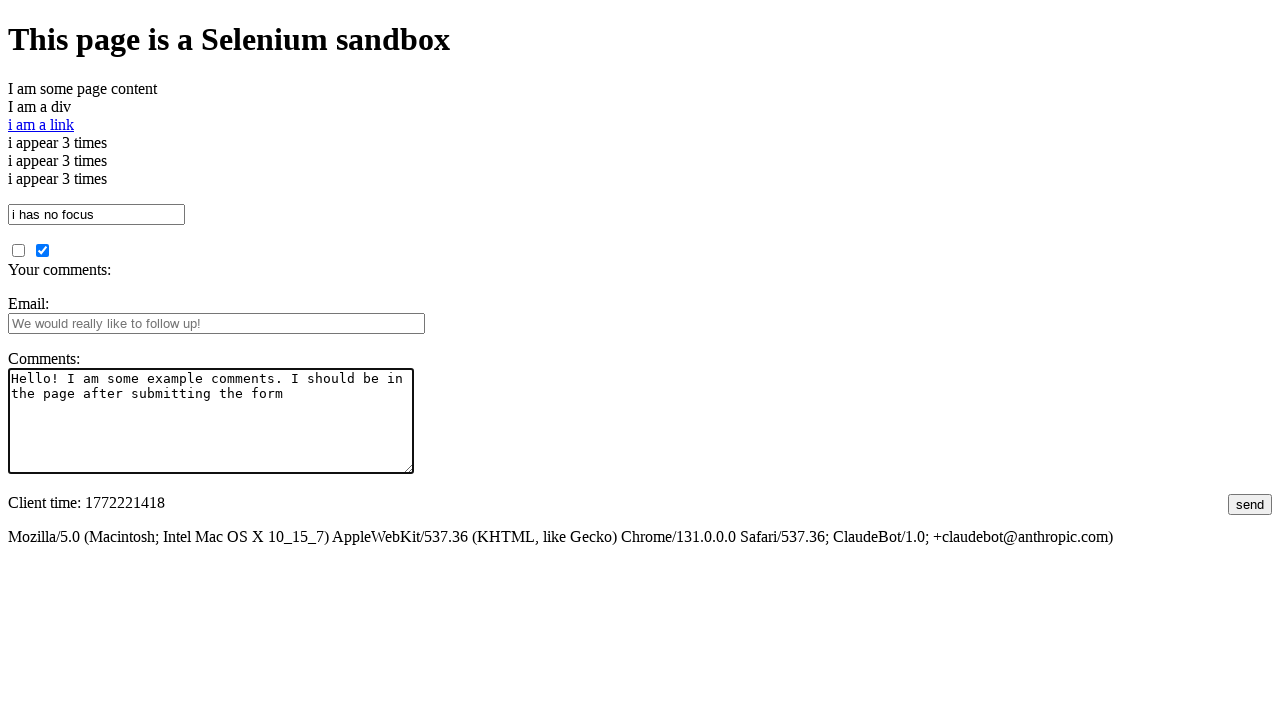

Clicked submit button to submit form at (1250, 504) on #submit
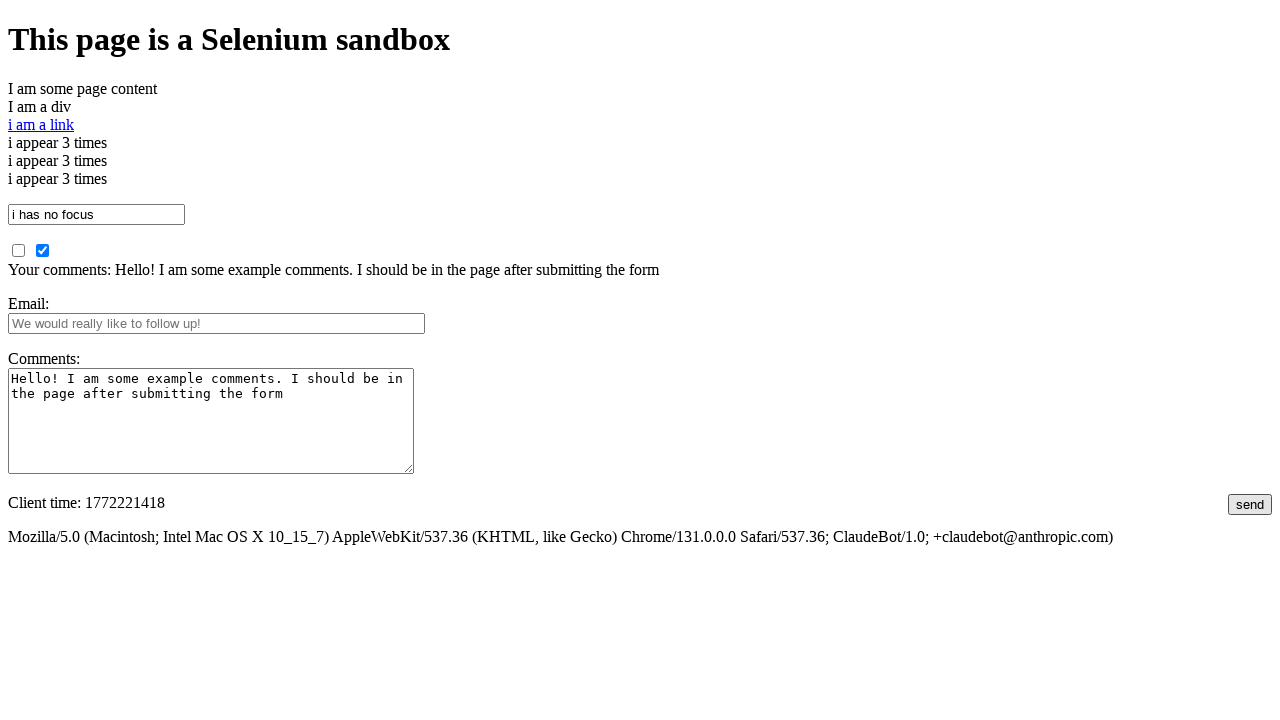

Waited for comments section to appear
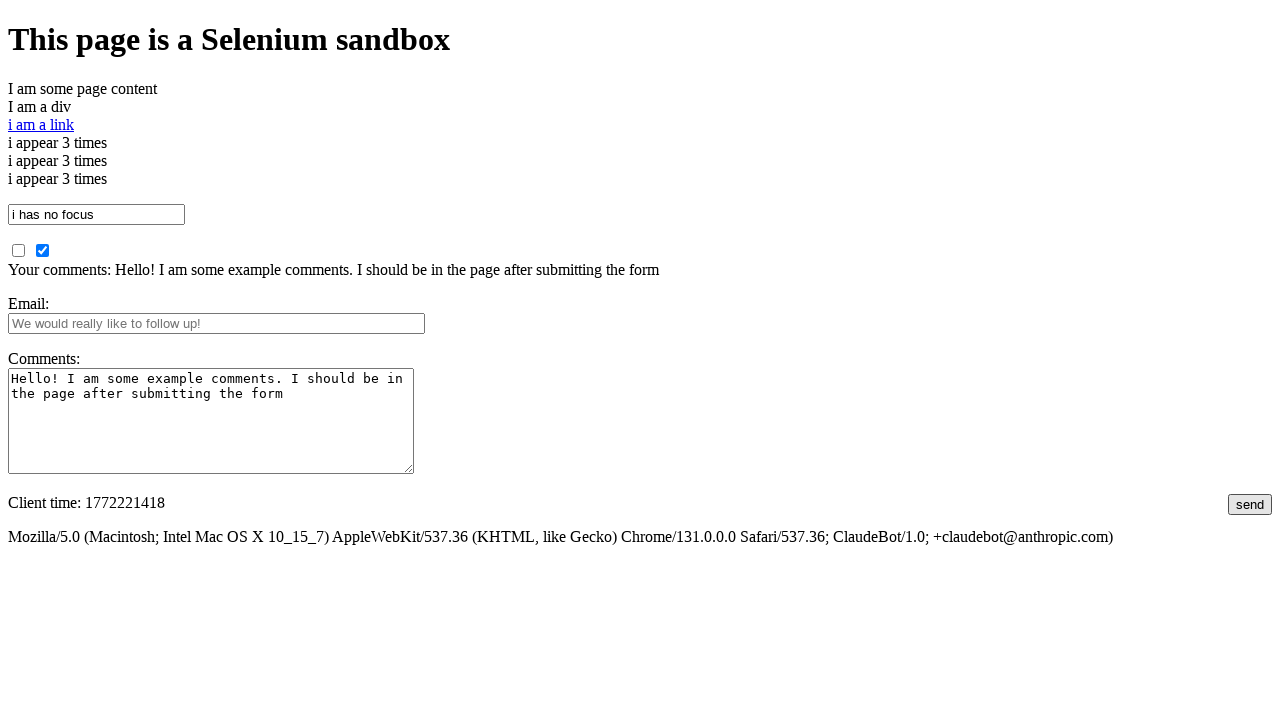

Verified submitted comments appear on page
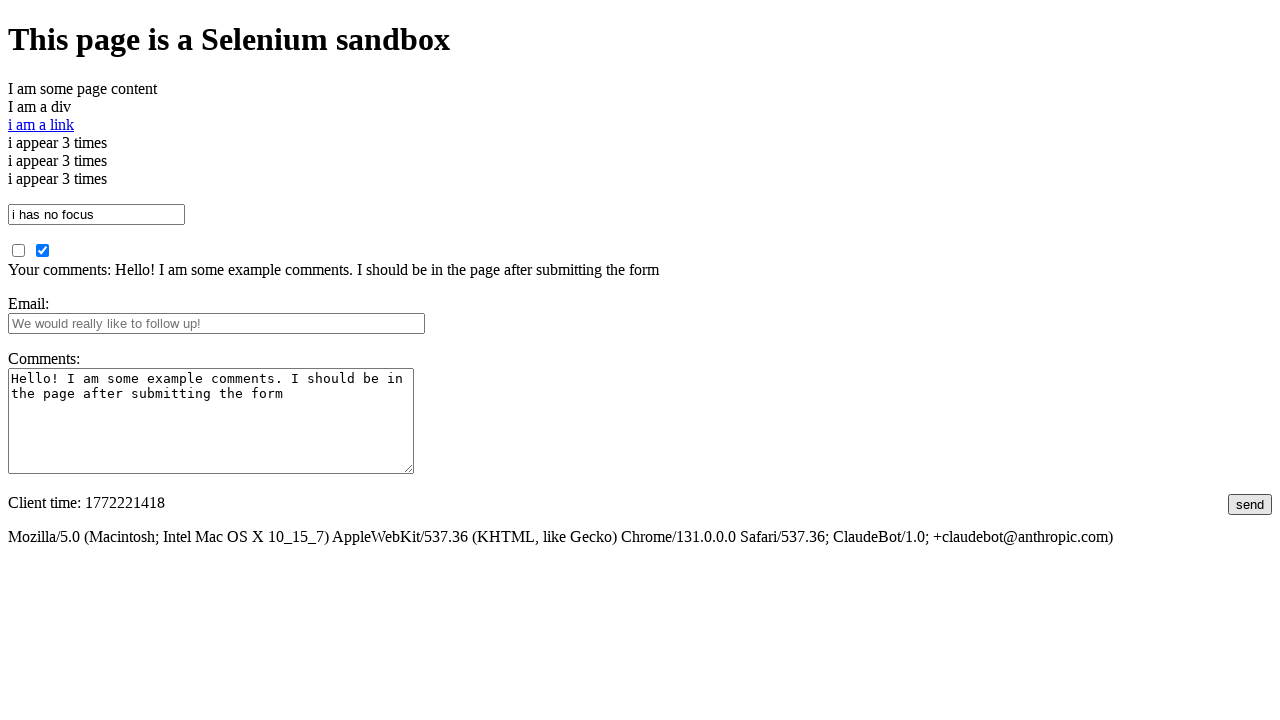

Verified 'I am some other page content' is not yet on the page
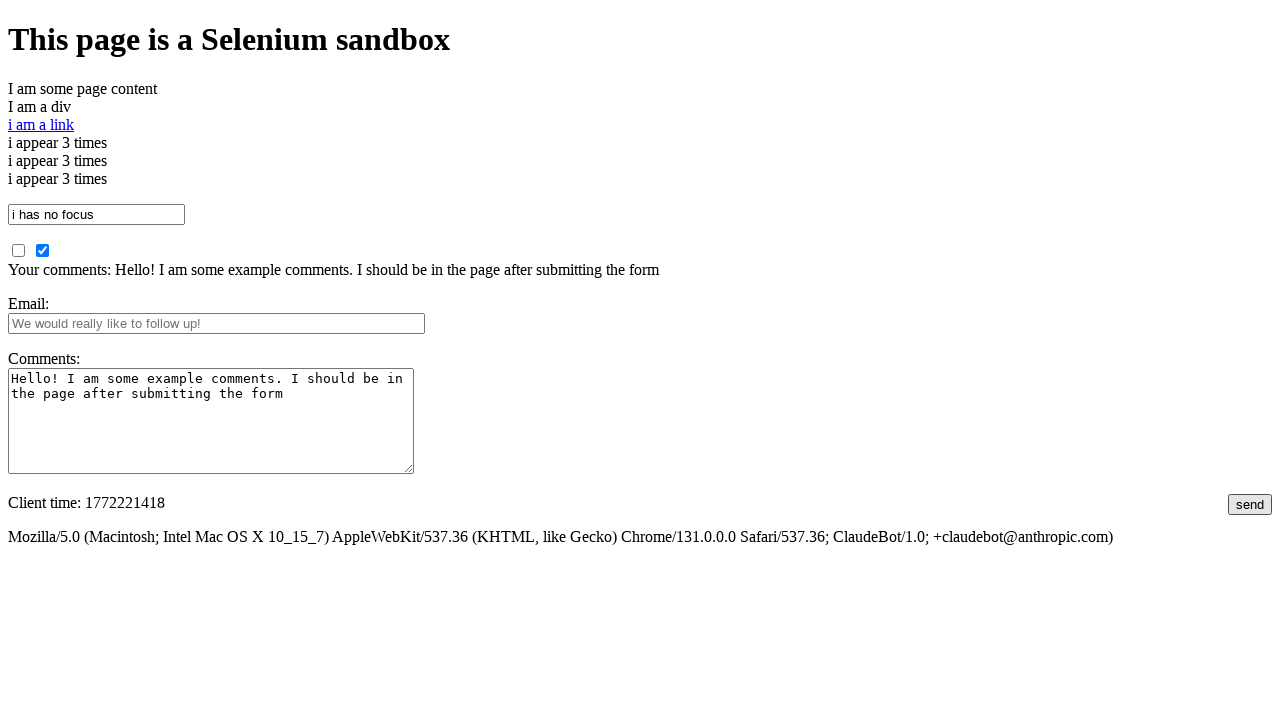

Clicked link to navigate to another page at (41, 124) on a >> internal:has-text="i am a link"i >> nth=0
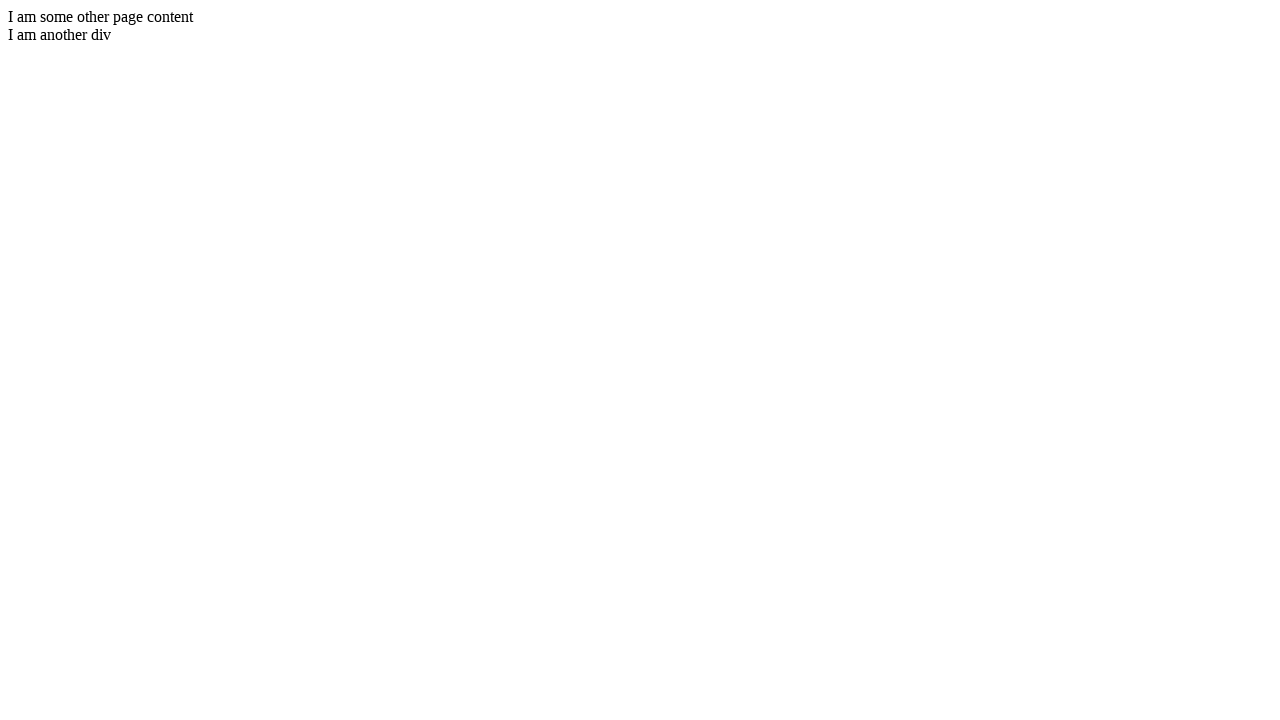

Waited for new page to reach domcontentloaded state
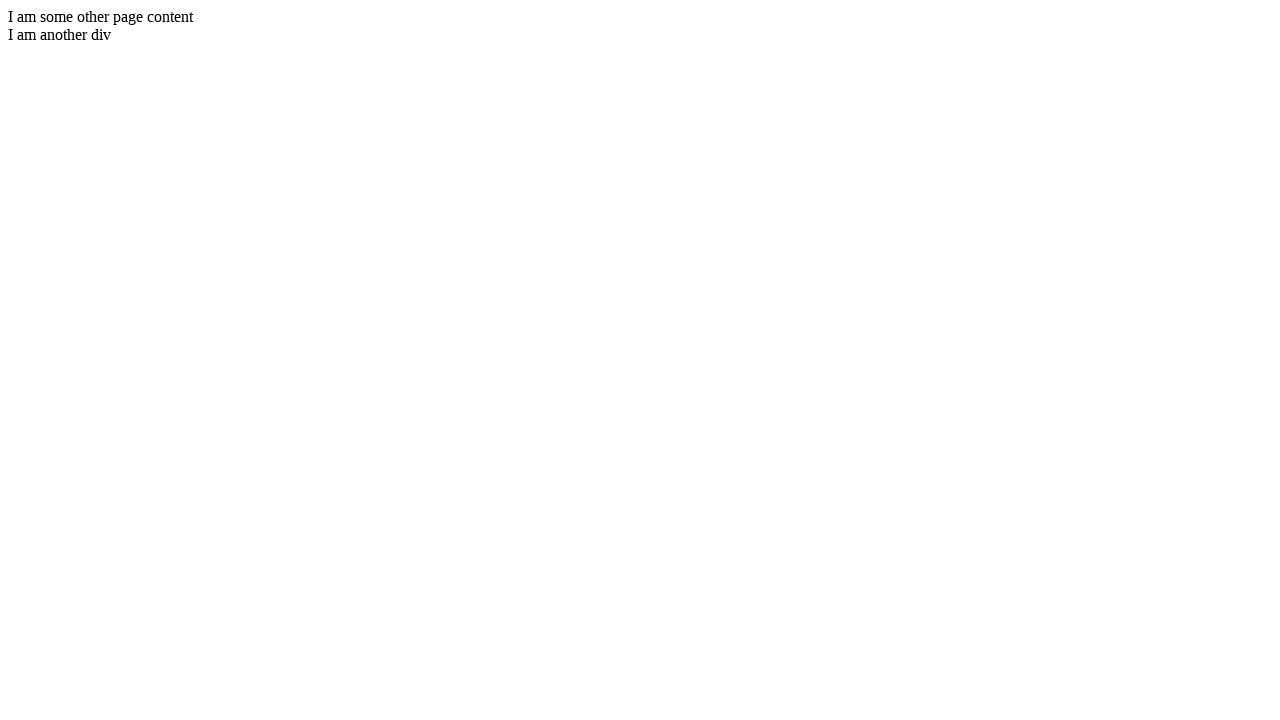

Verified new page contains 'I am some other page content'
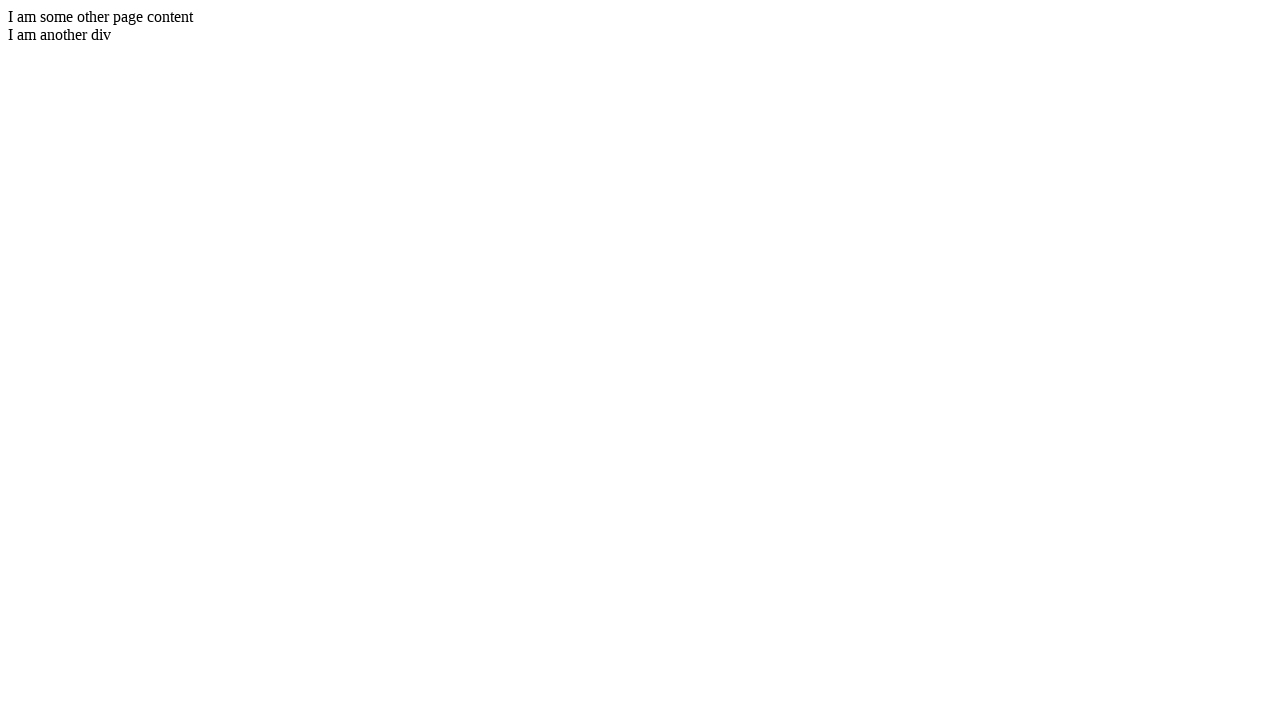

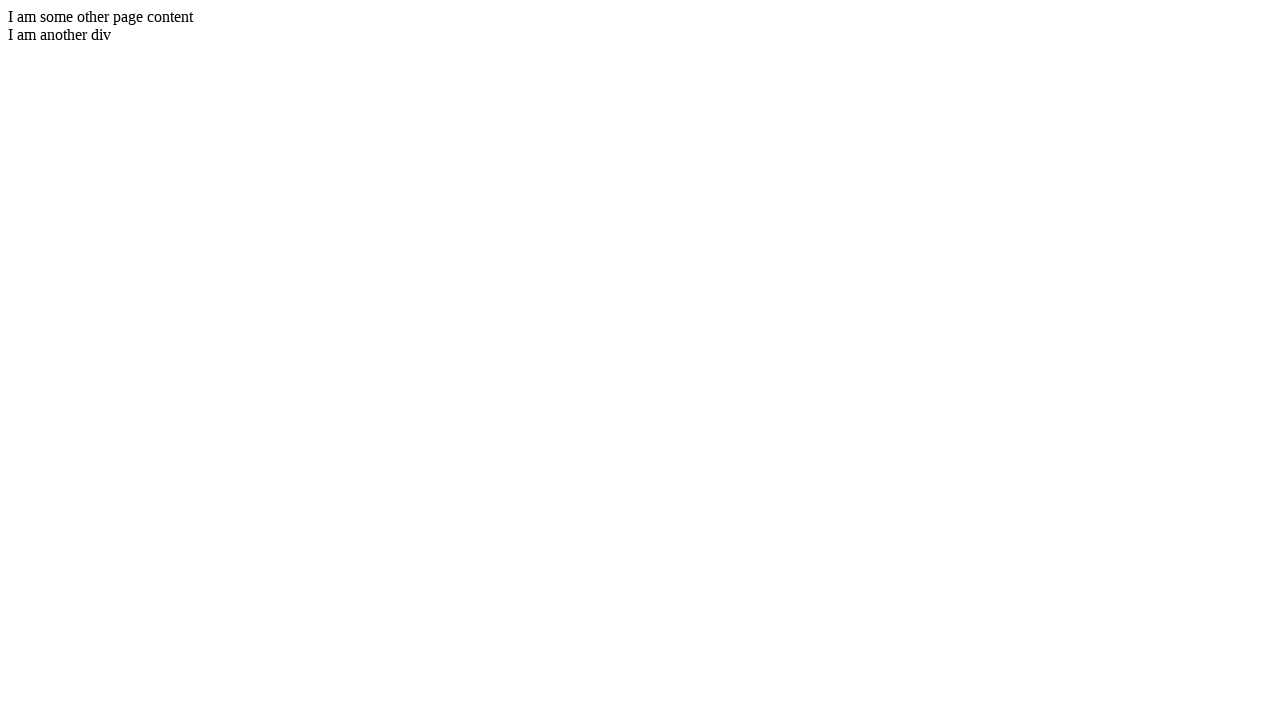